Verifies that the contact page displays the correct Sunday-Thursday hours

Starting URL: http://www.atid.store

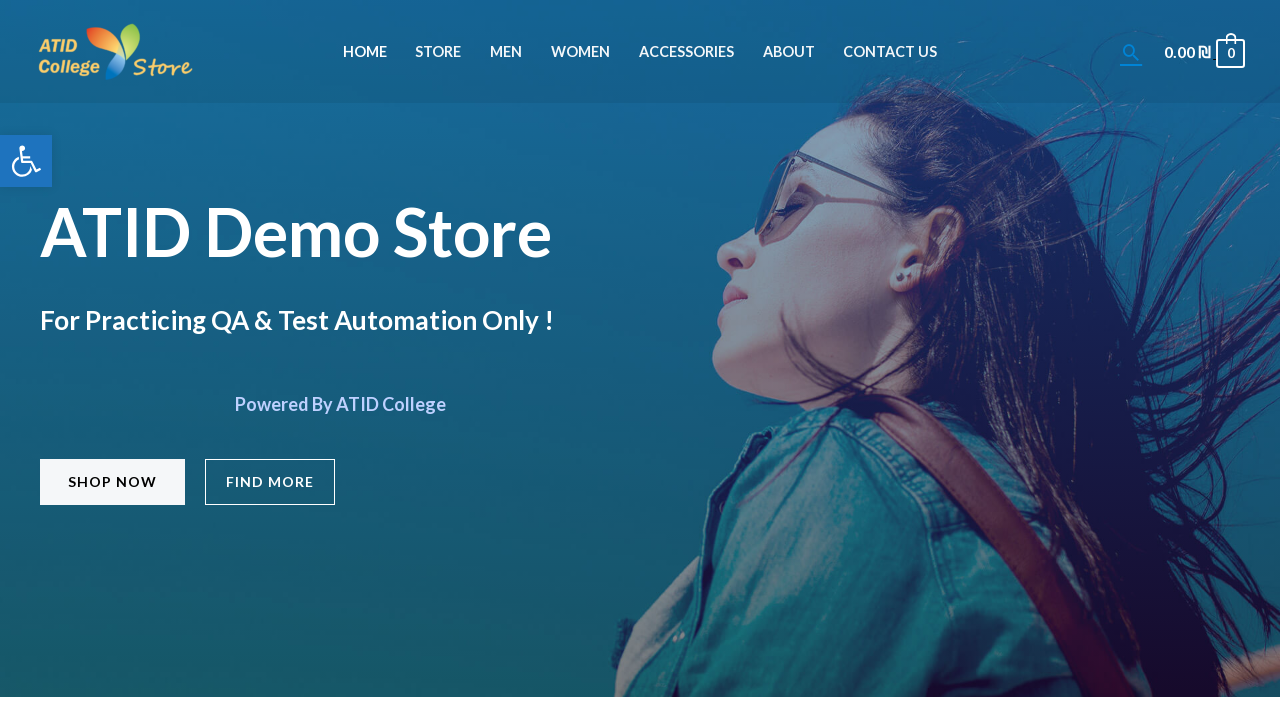

Clicked on Contact Us menu item at (890, 52) on xpath=//li[@id="menu-item-829"]
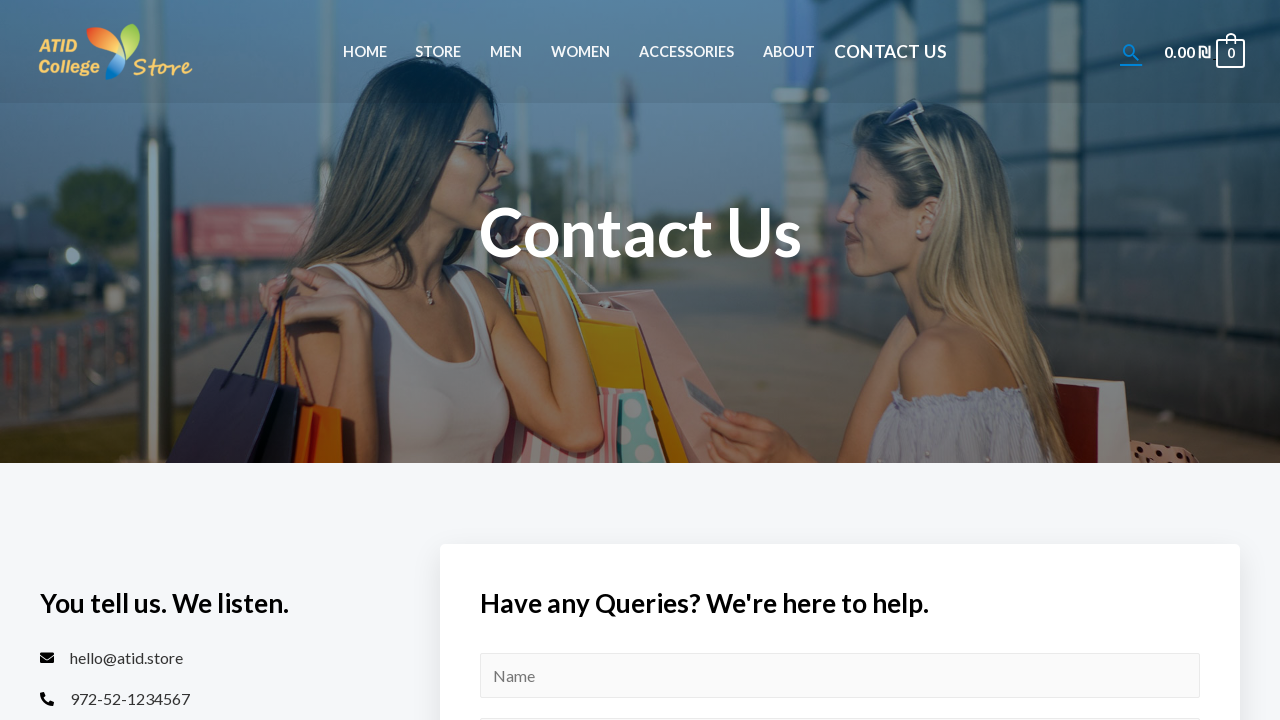

Business hours text 'Sunday to Thursday - 9:00 am to 7:00 pm' is now visible on contact page
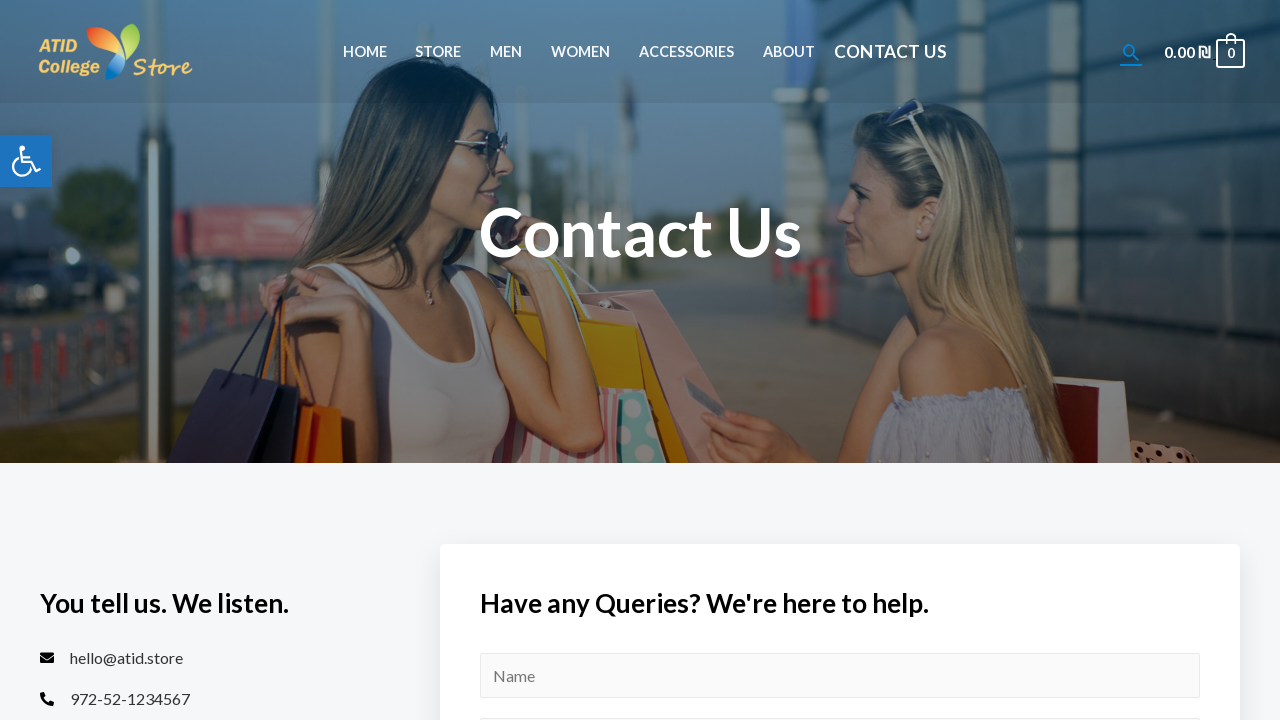

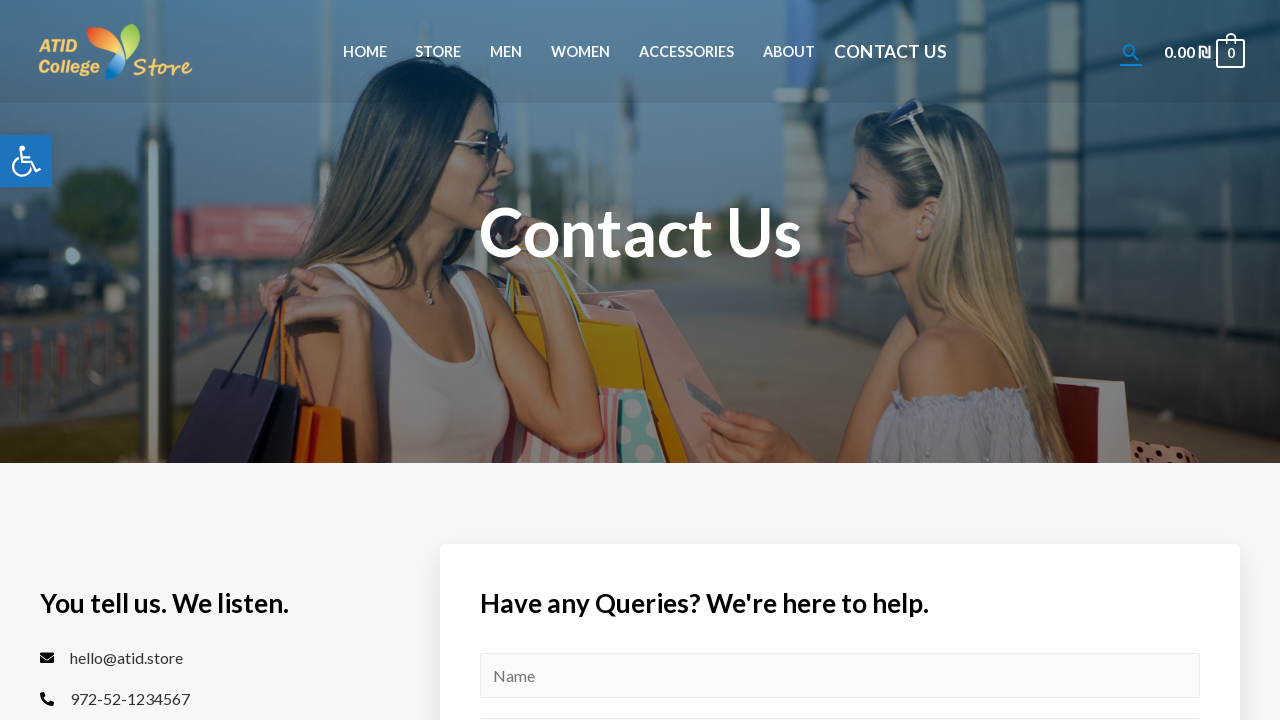